Tests JavaScript alert handling by triggering different types of alerts (basic alert, confirm dialog, and prompt) and interacting with them

Starting URL: https://the-internet.herokuapp.com/javascript_alerts

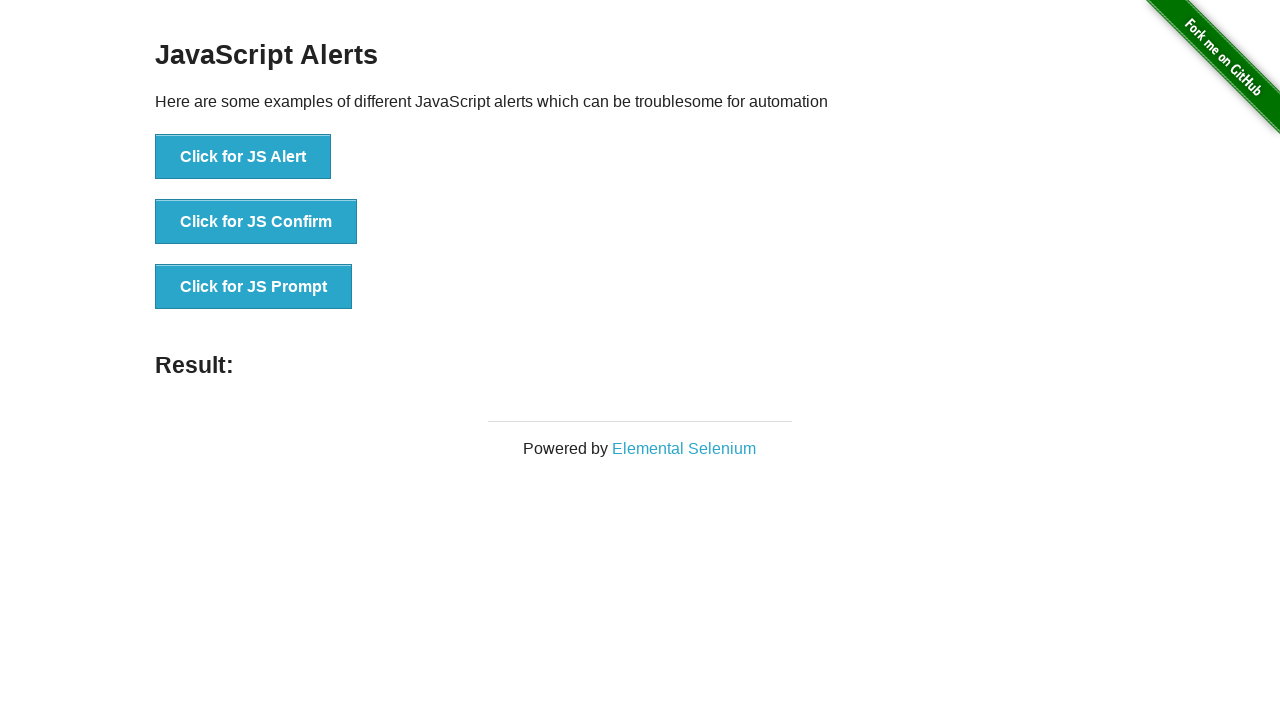

Clicked JS Alert button to trigger basic alert at (243, 157) on xpath=//button[@onclick='jsAlert()']
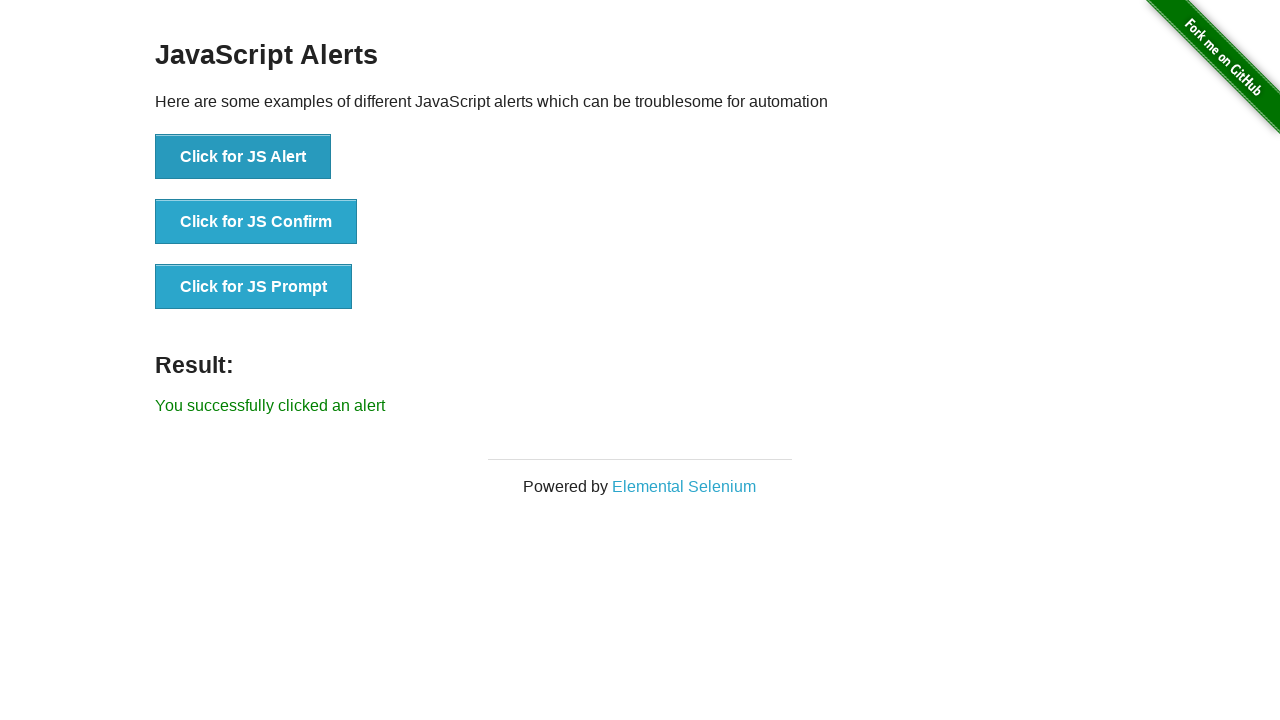

Triggered JS Alert and accepted the dialog at (243, 157) on xpath=//button[@onclick='jsAlert()']
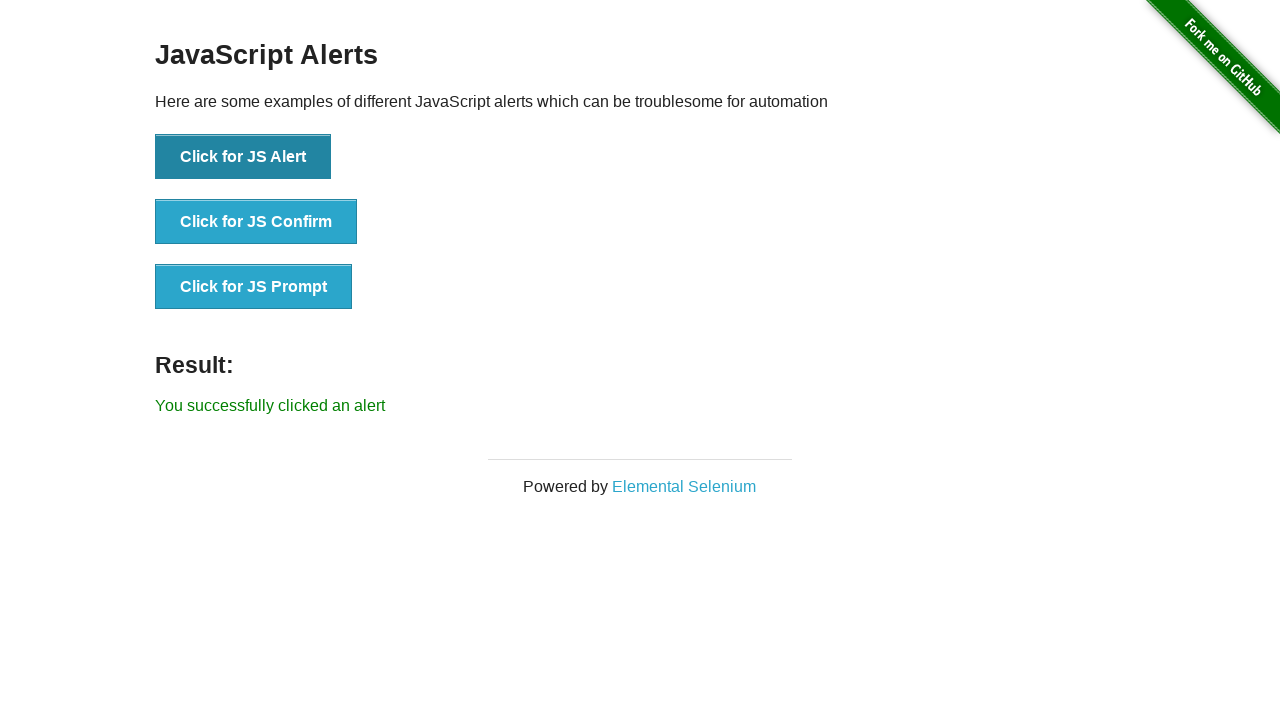

Clicked JS Confirm button and dismissed the dialog at (256, 222) on xpath=//*[text()='Click for JS Confirm']
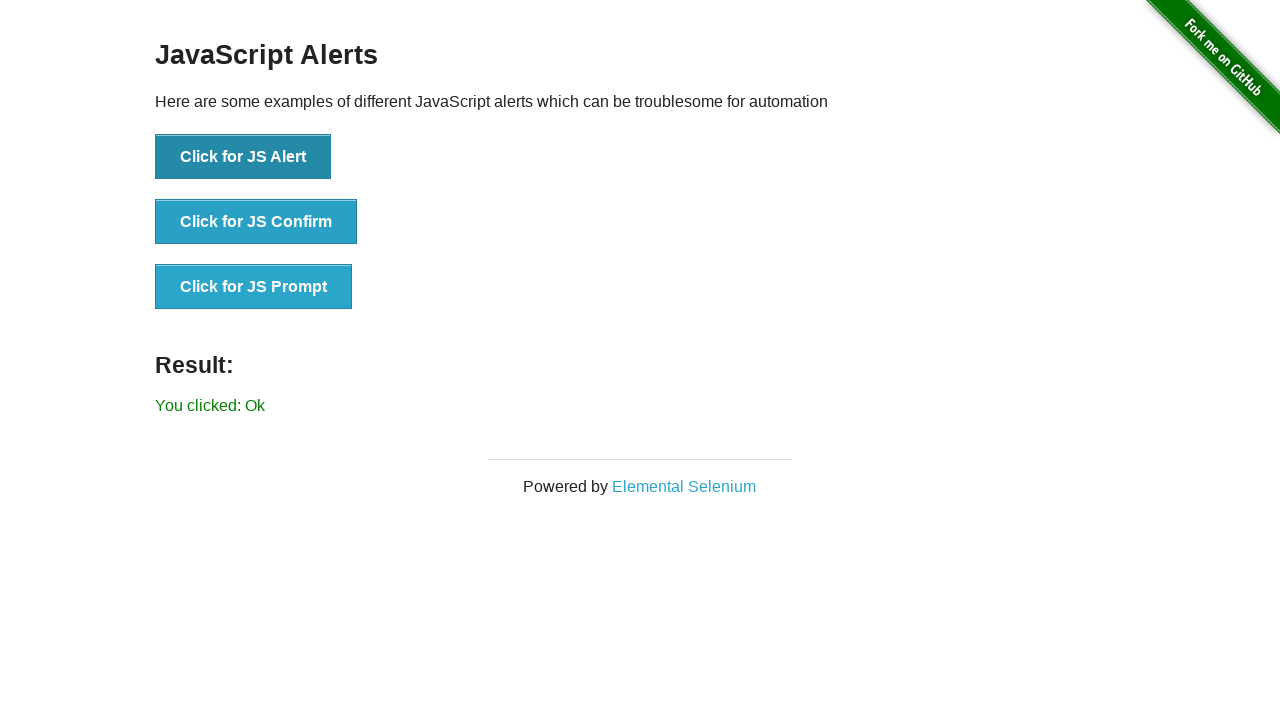

Waited 500ms for dialog processing
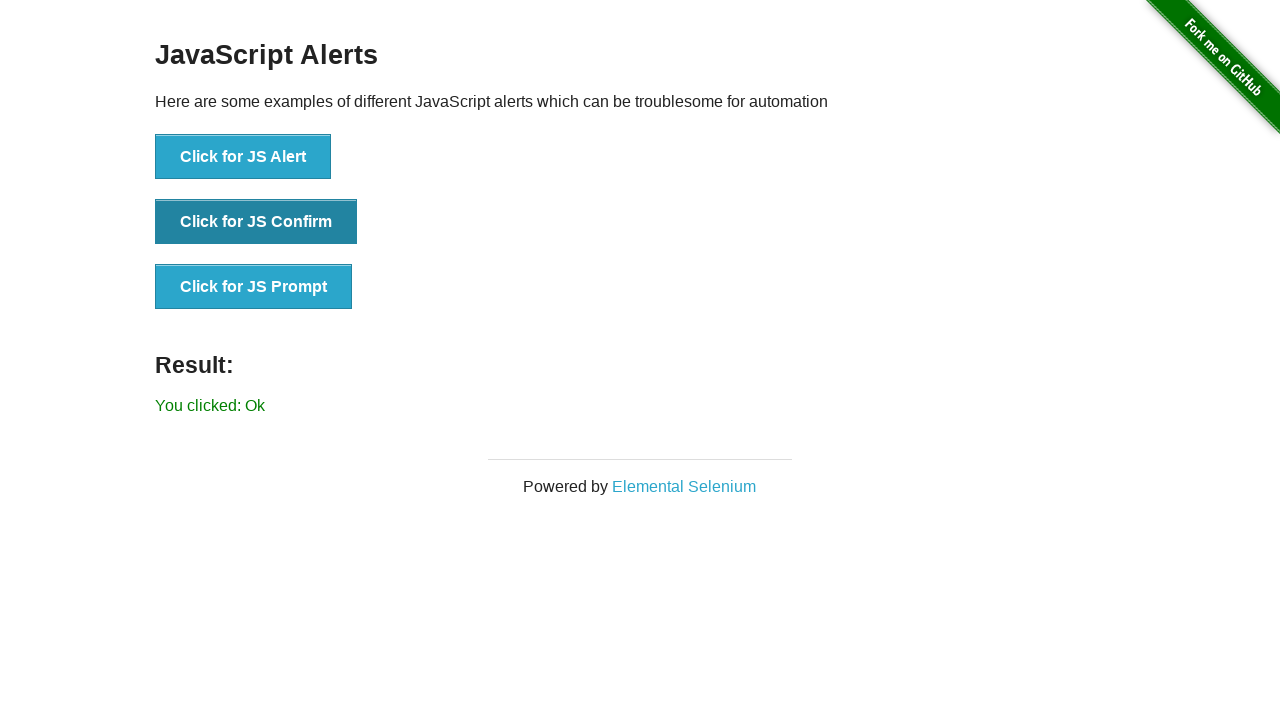

Clicked JS Prompt button and submitted 'Eurotech' in the prompt dialog at (254, 287) on xpath=//*[text()='Click for JS Prompt']
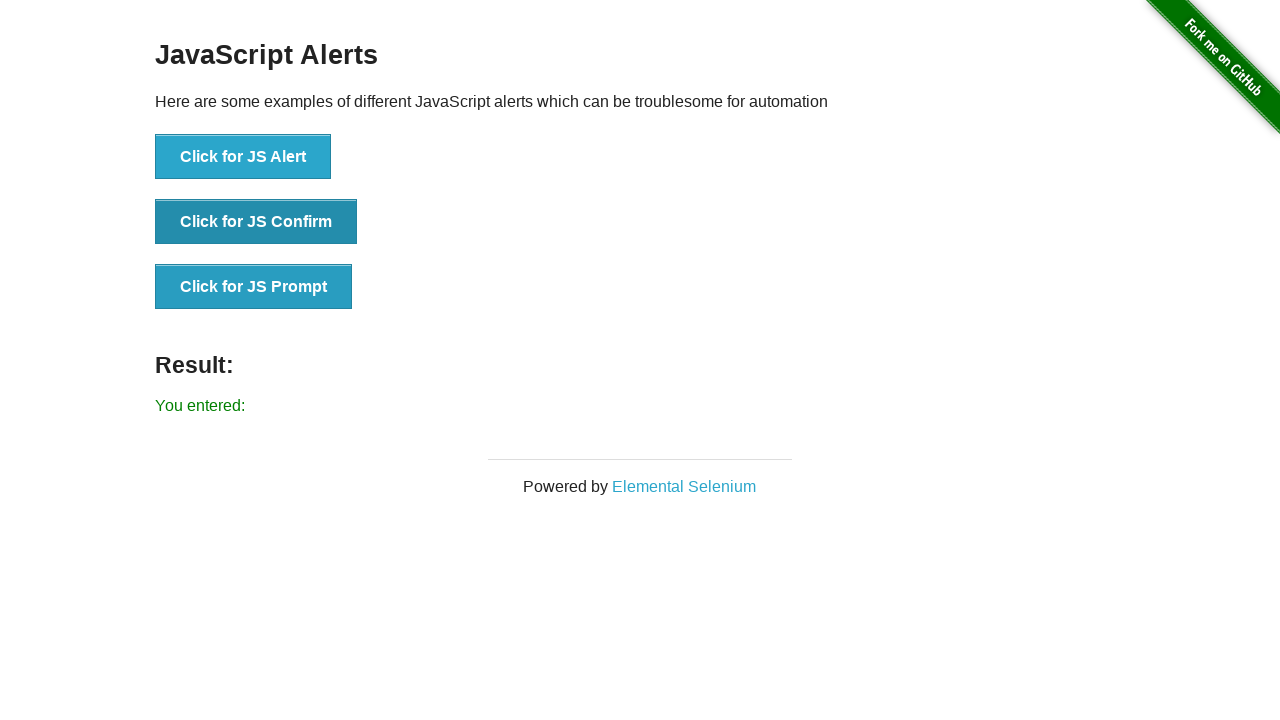

Result element loaded and displayed on page
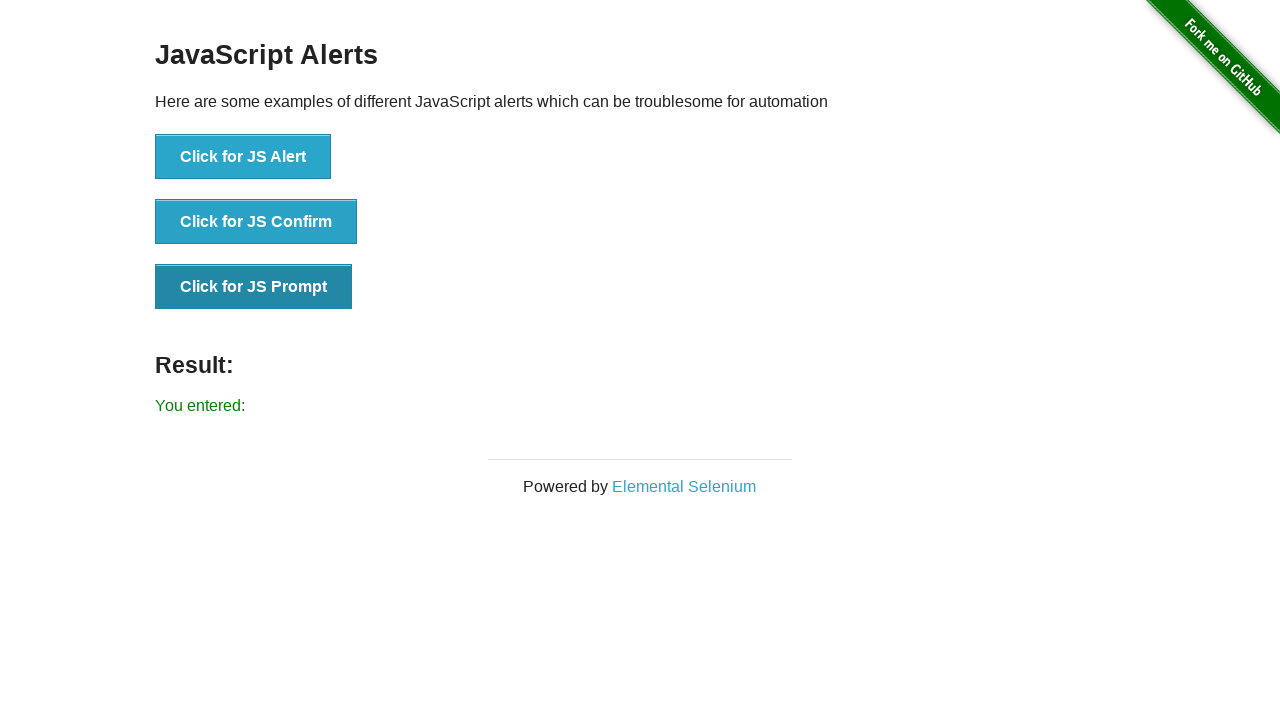

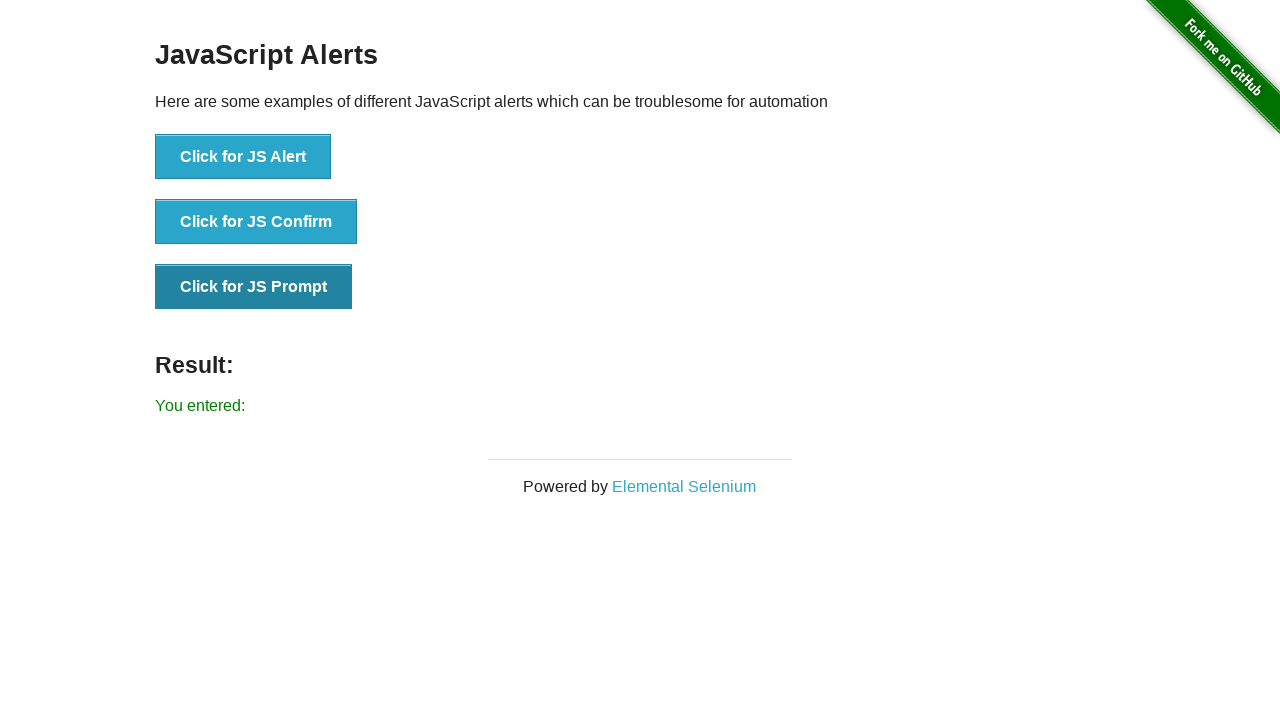